Tests handling multiple browser windows by clicking on TimeTable link, opening a new window for timetable tracking, switching between windows, and navigating back to home

Starting URL: https://www.apsrtconline.in/

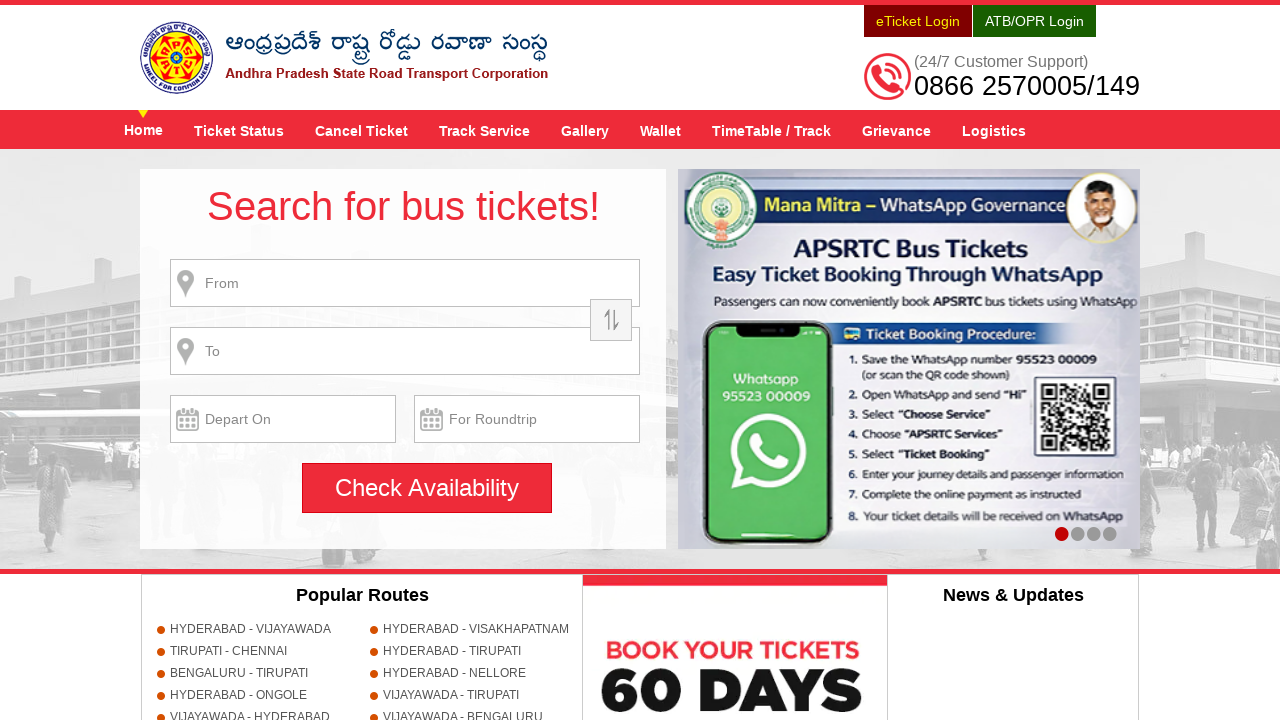

Clicked on TimeTable / Track menu at (772, 130) on a[title='TimeTable / Track']
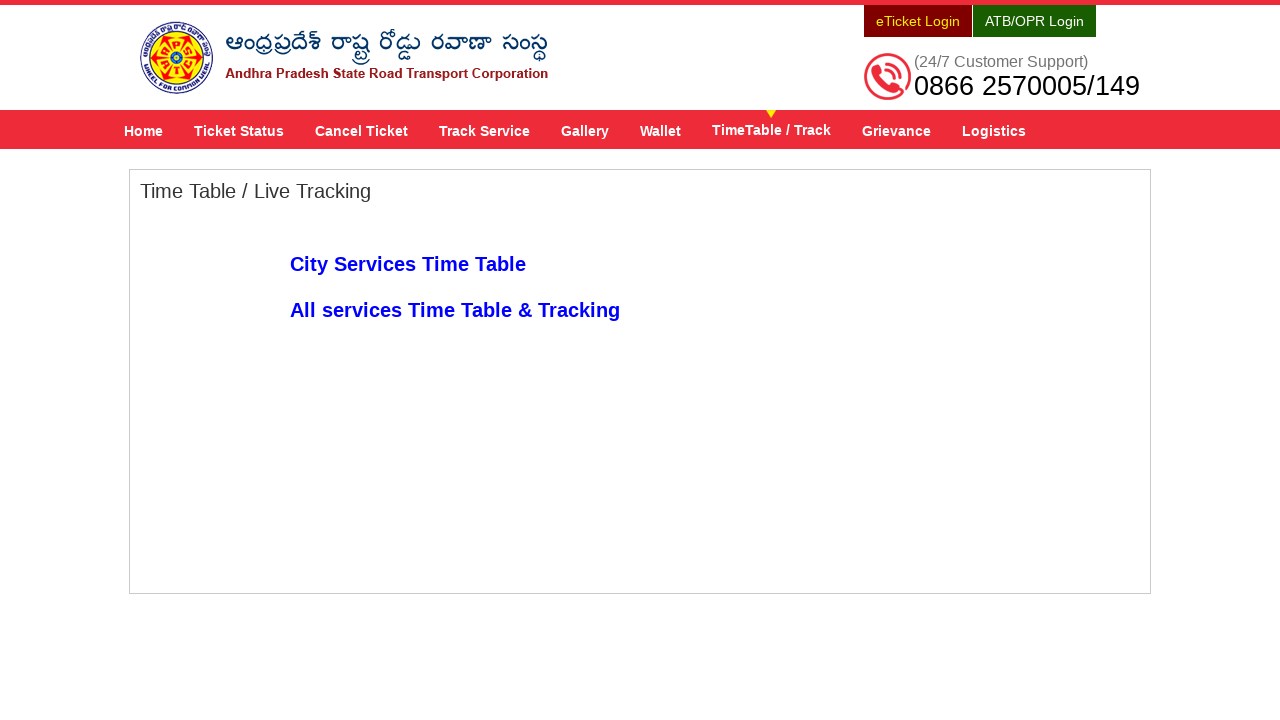

Clicked on 'All services Time Table & Tracking' link to open new window at (455, 310) on a:text('All services Time Table & Tracking')
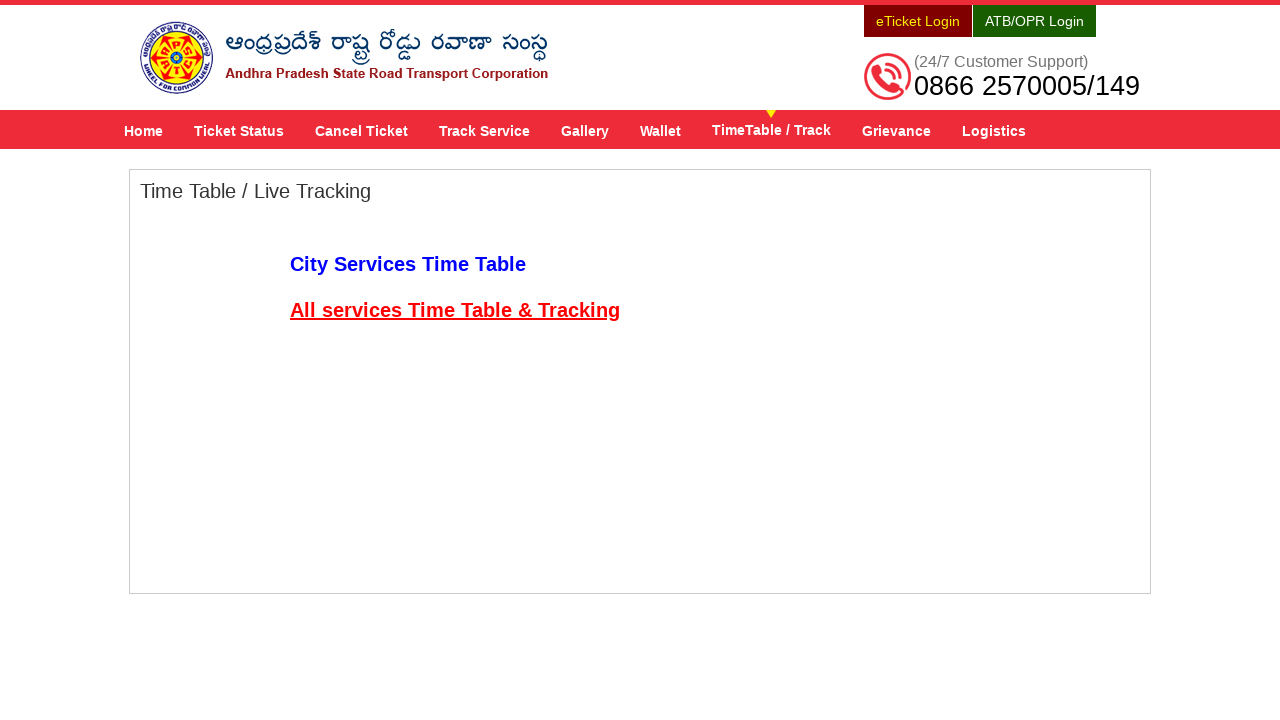

New window opened and captured
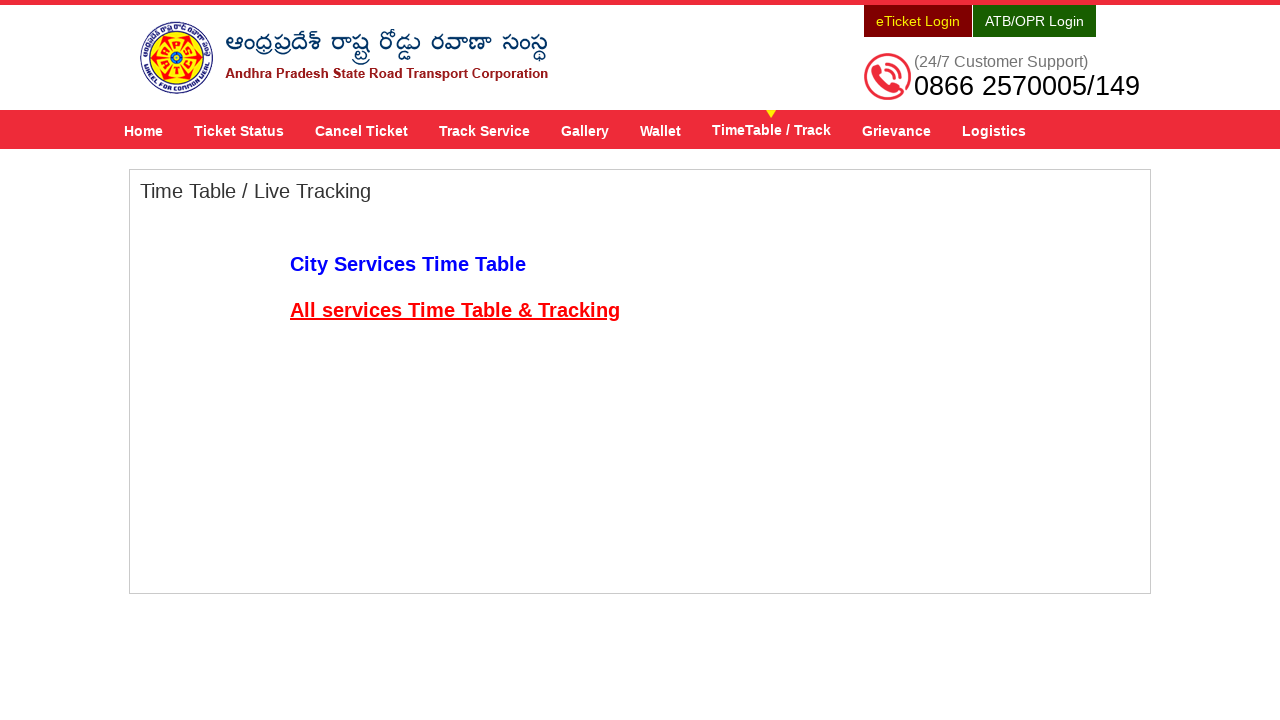

New window page fully loaded
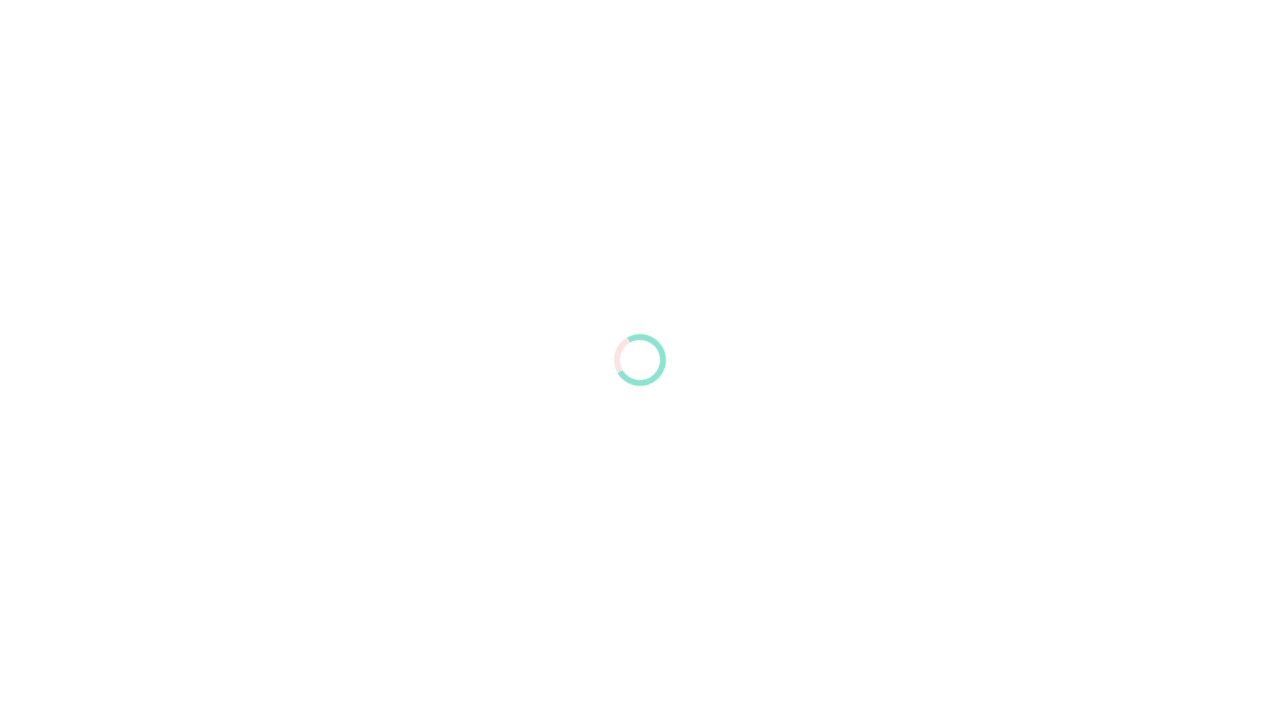

Verified window titles - First: APSRTC Official Website for Online Bus Ticket Booking - APSRTConline.in, Second: APSRTC LIVE TRACK
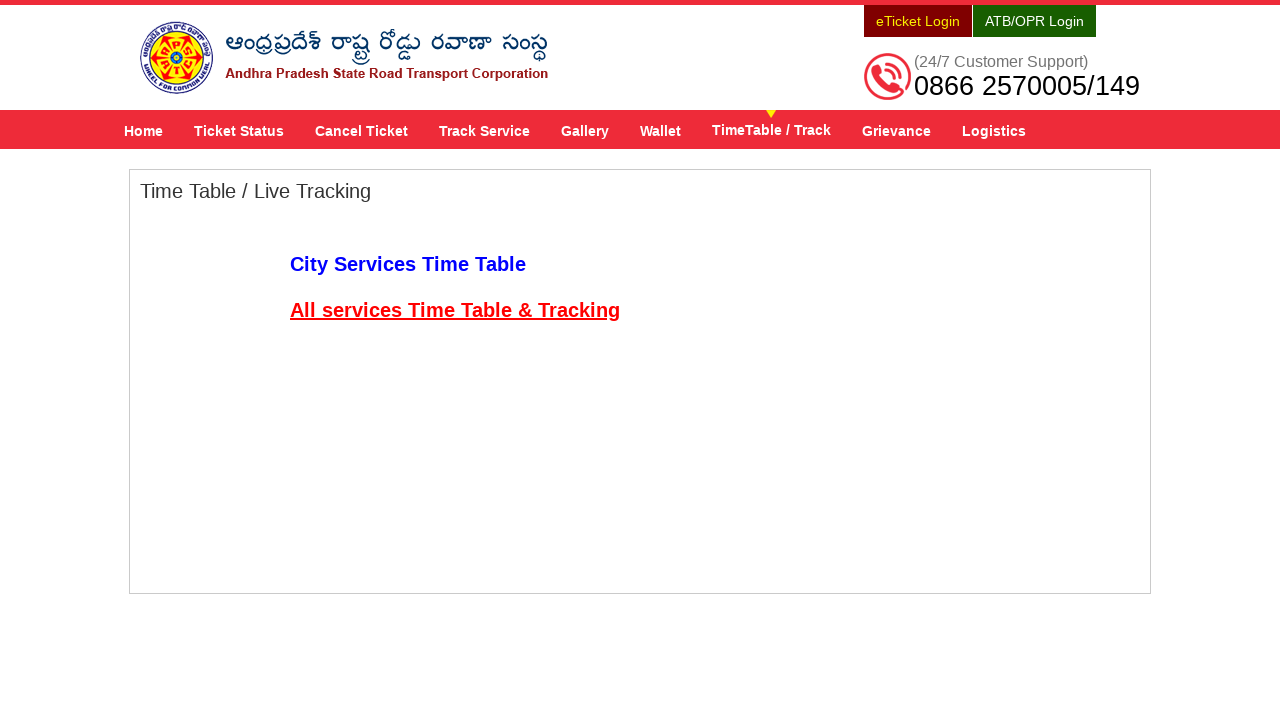

Closed the new timetable tracking window
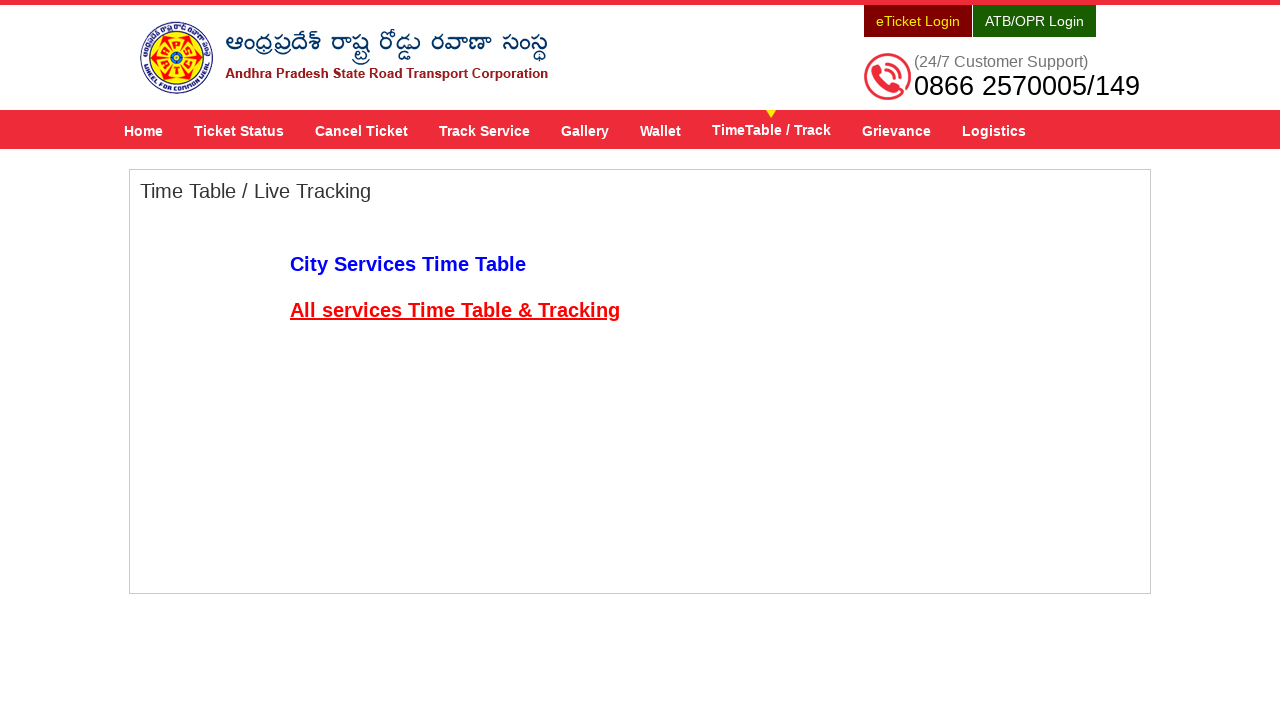

Clicked on Home link to navigate back to home page at (144, 130) on a[title='Home']
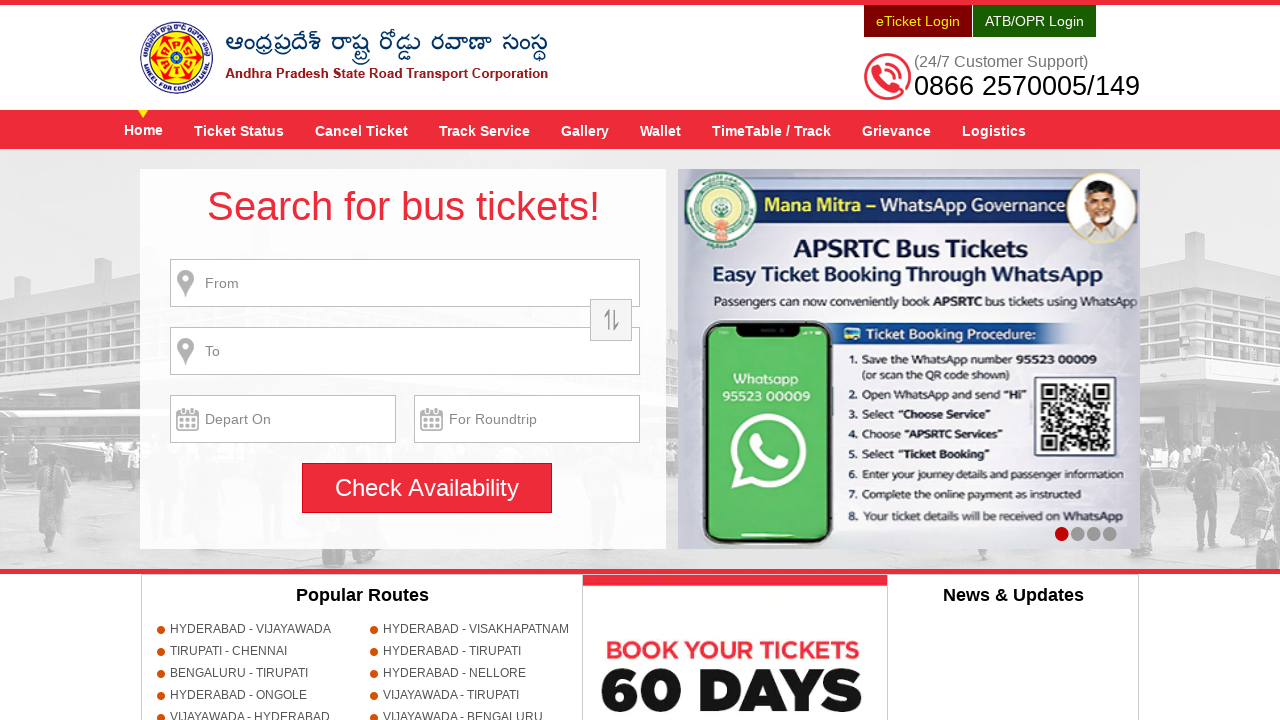

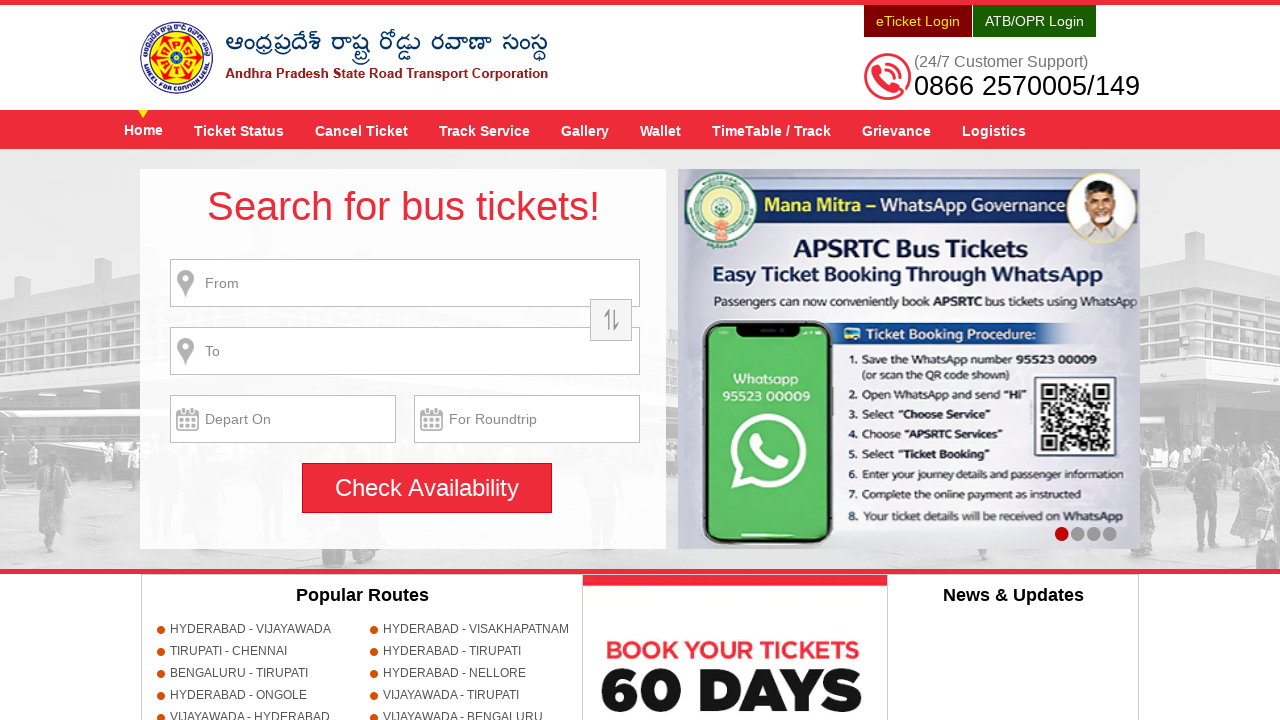